Performs a drag and drop action from box A (draggable) to box B (droppable)

Starting URL: https://crossbrowsertesting.github.io/drag-and-drop

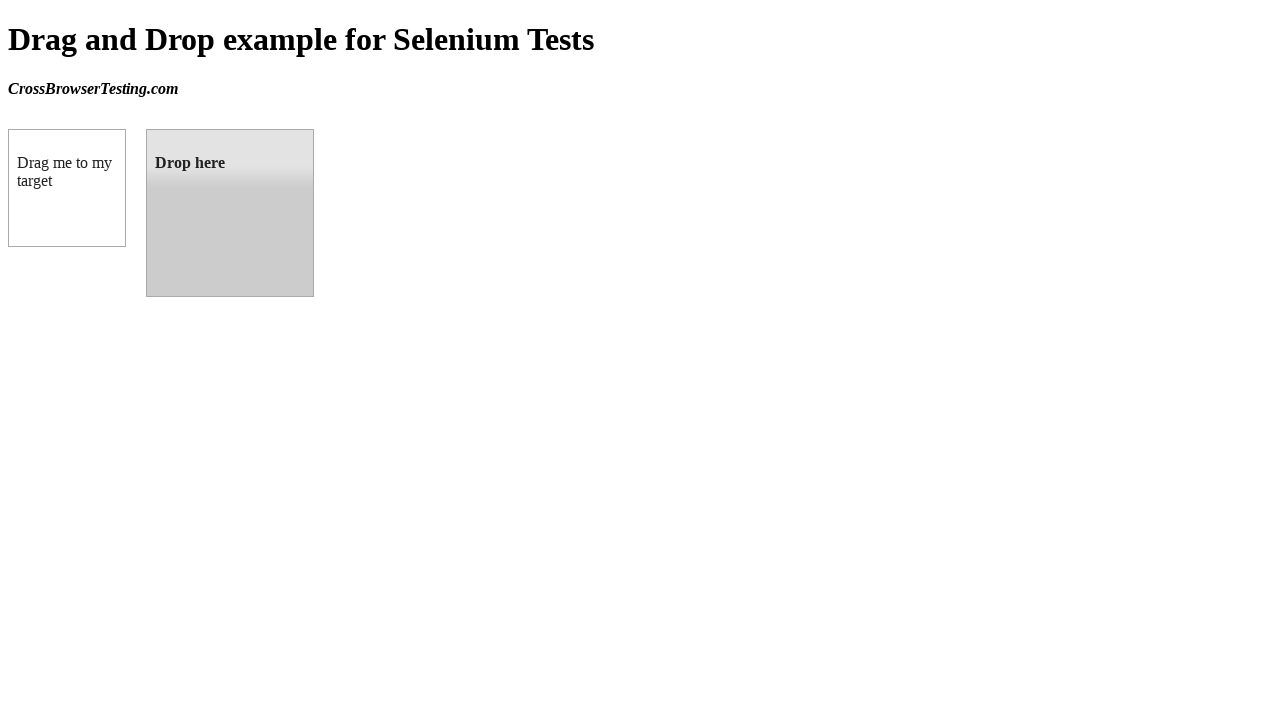

Waited for draggable box A to load
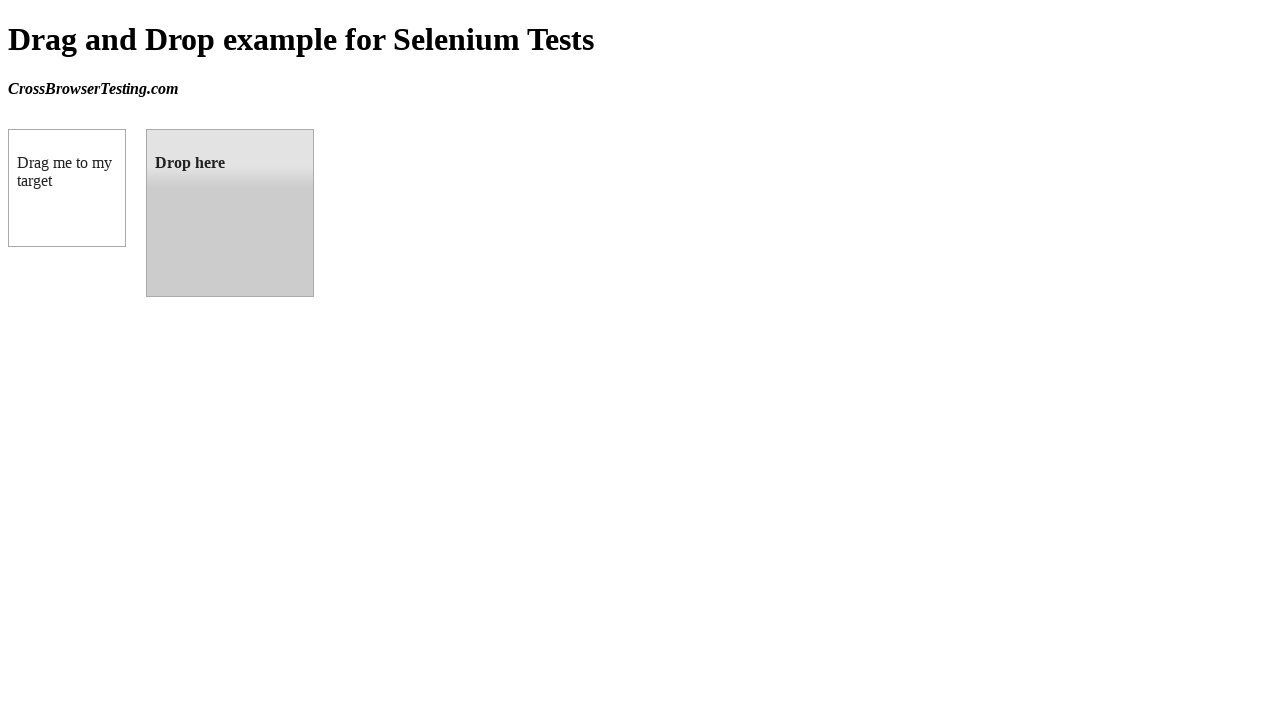

Waited for droppable box B to load
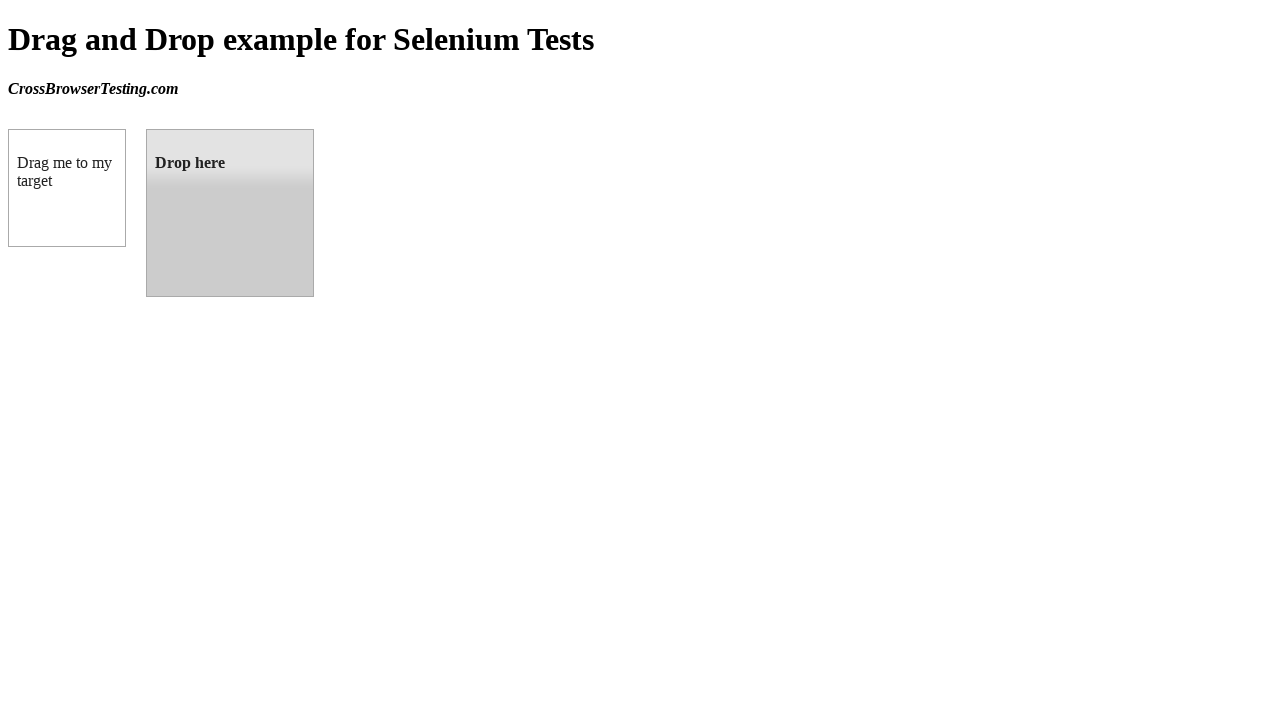

Performed drag and drop action from box A to box B at (230, 213)
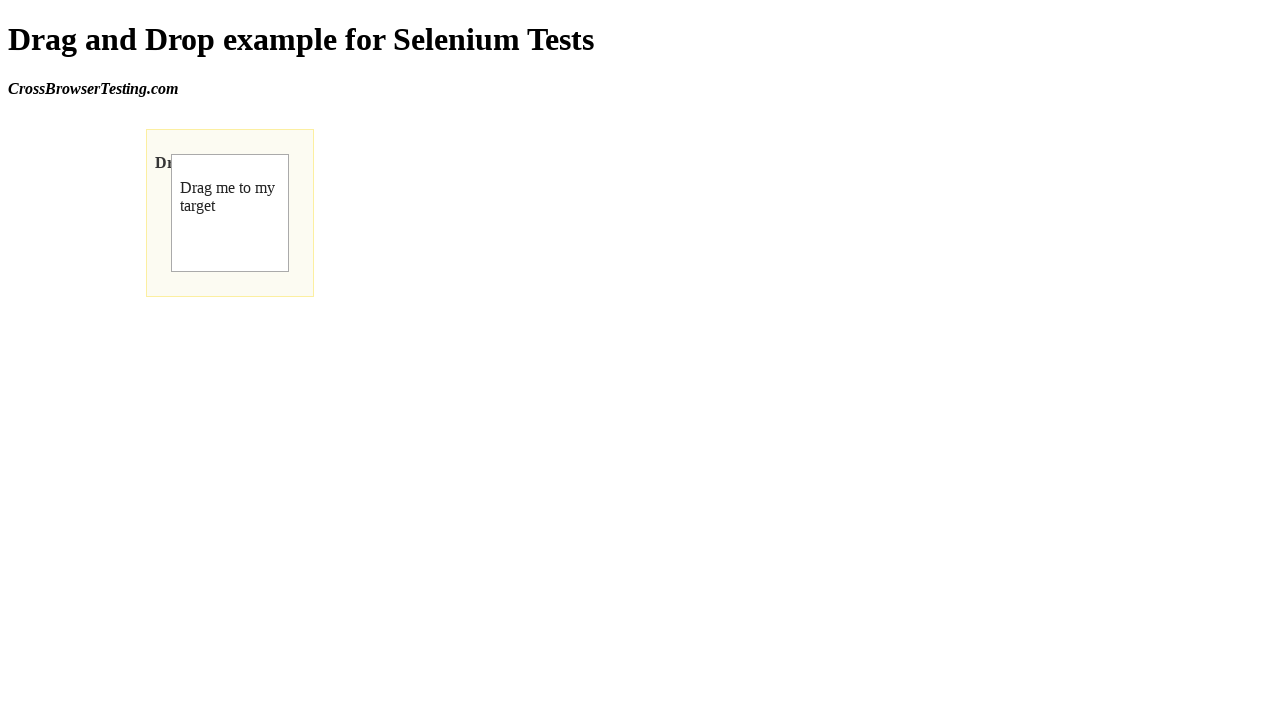

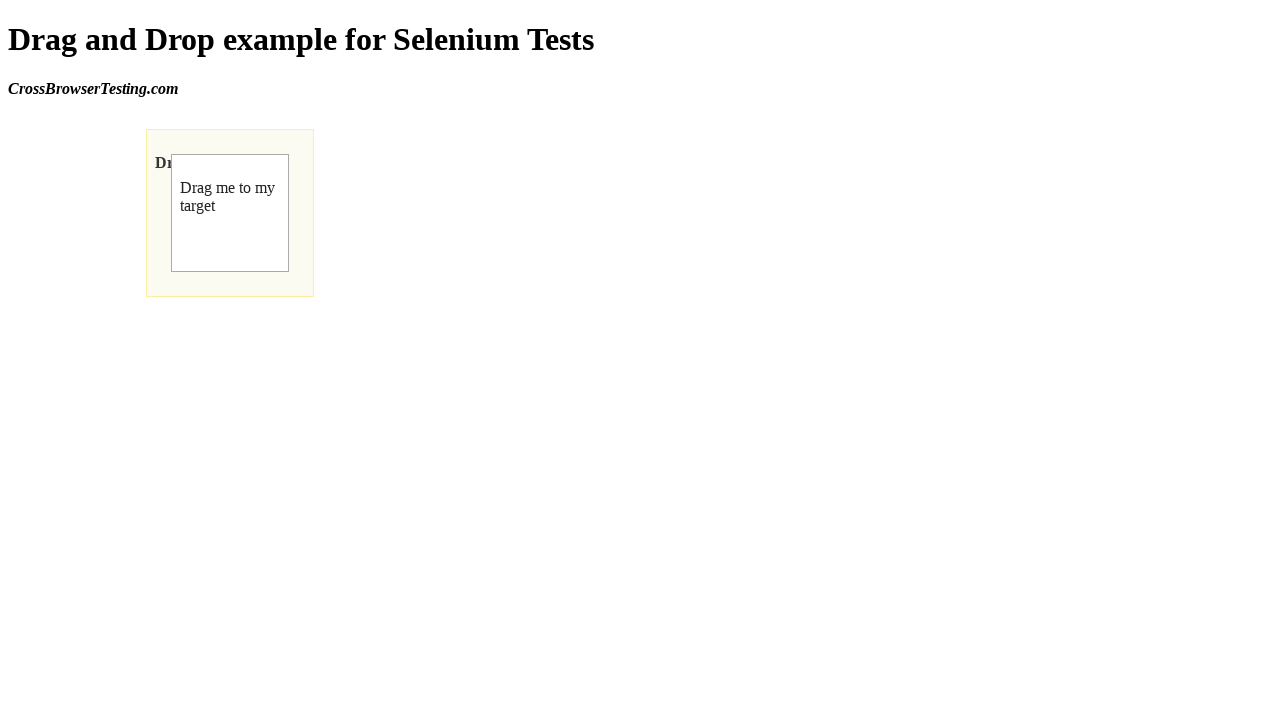